Tests switching between multiple browser windows by clicking a link that opens a new window, then switching between the original and new windows to verify their titles

Starting URL: https://the-internet.herokuapp.com/windows

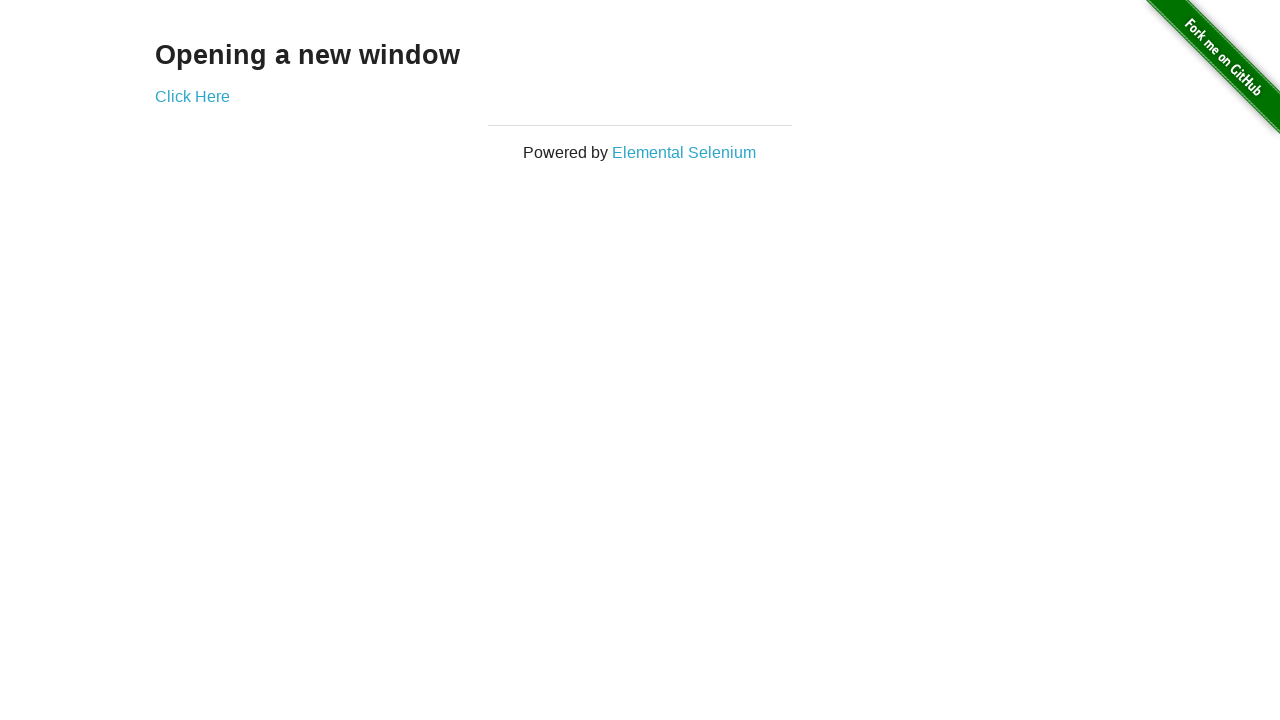

Clicked link to open new window at (192, 96) on .example a
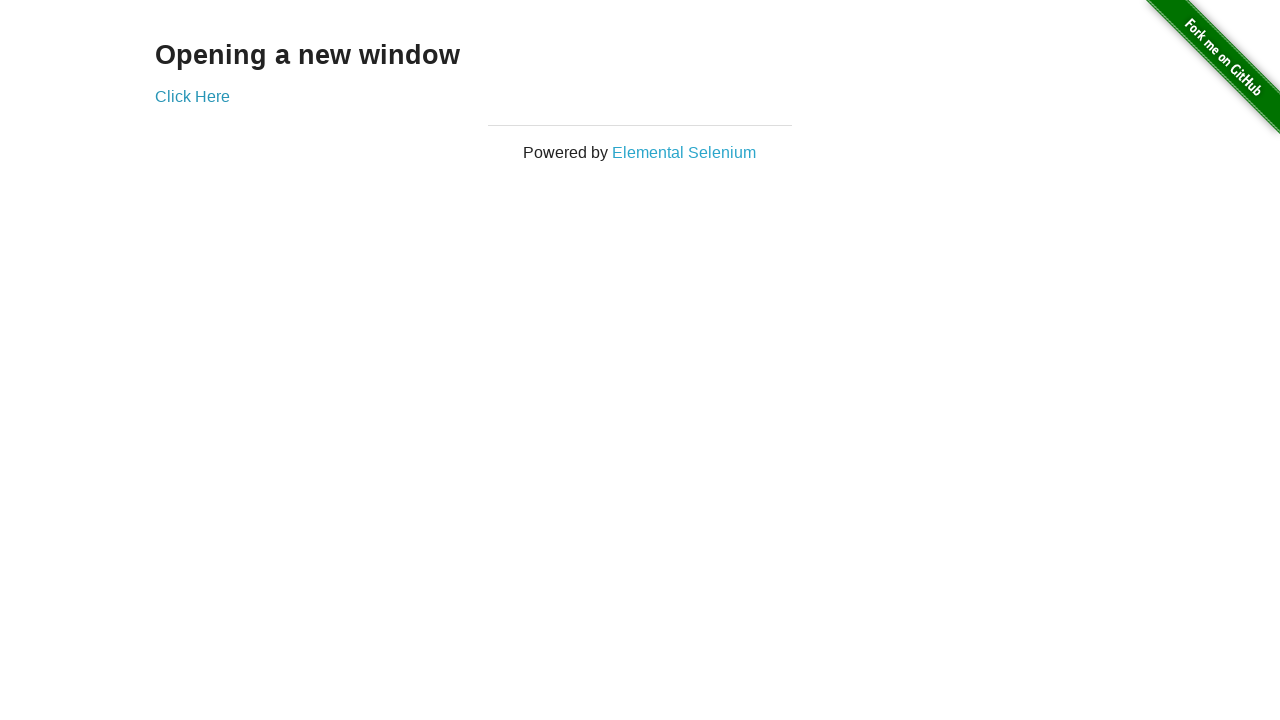

New window opened and captured
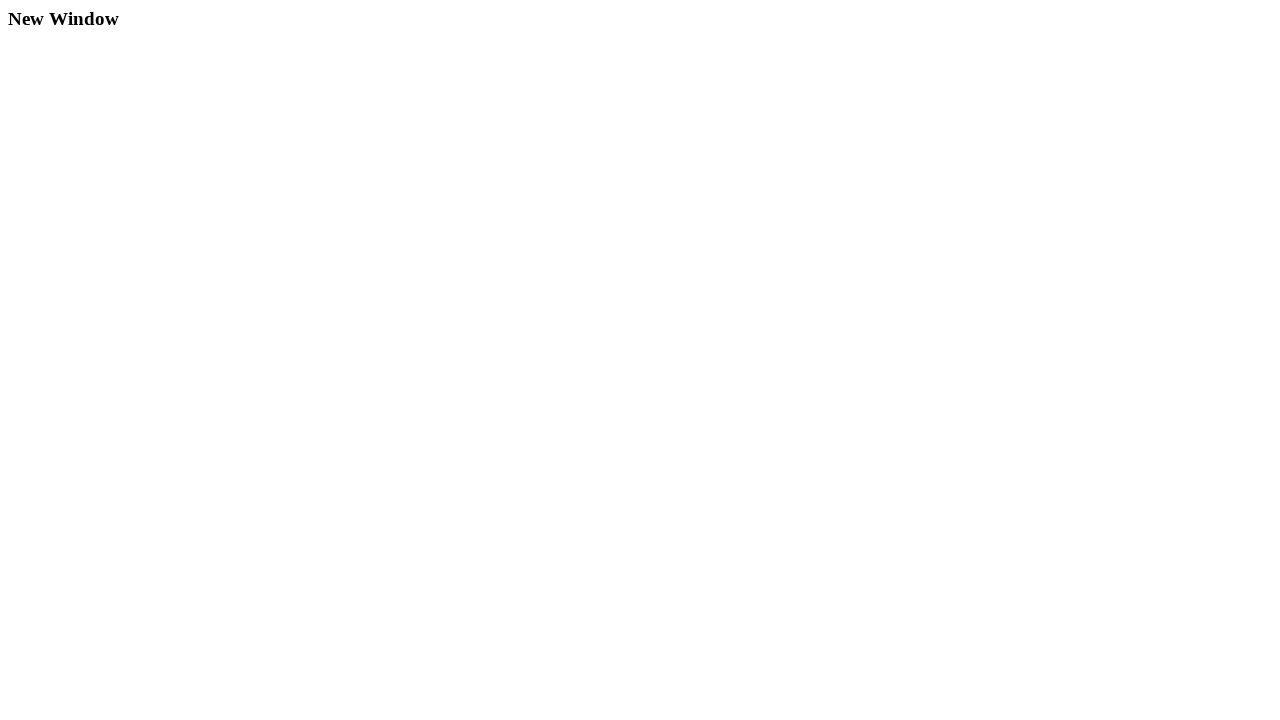

Verified original window title is 'The Internet'
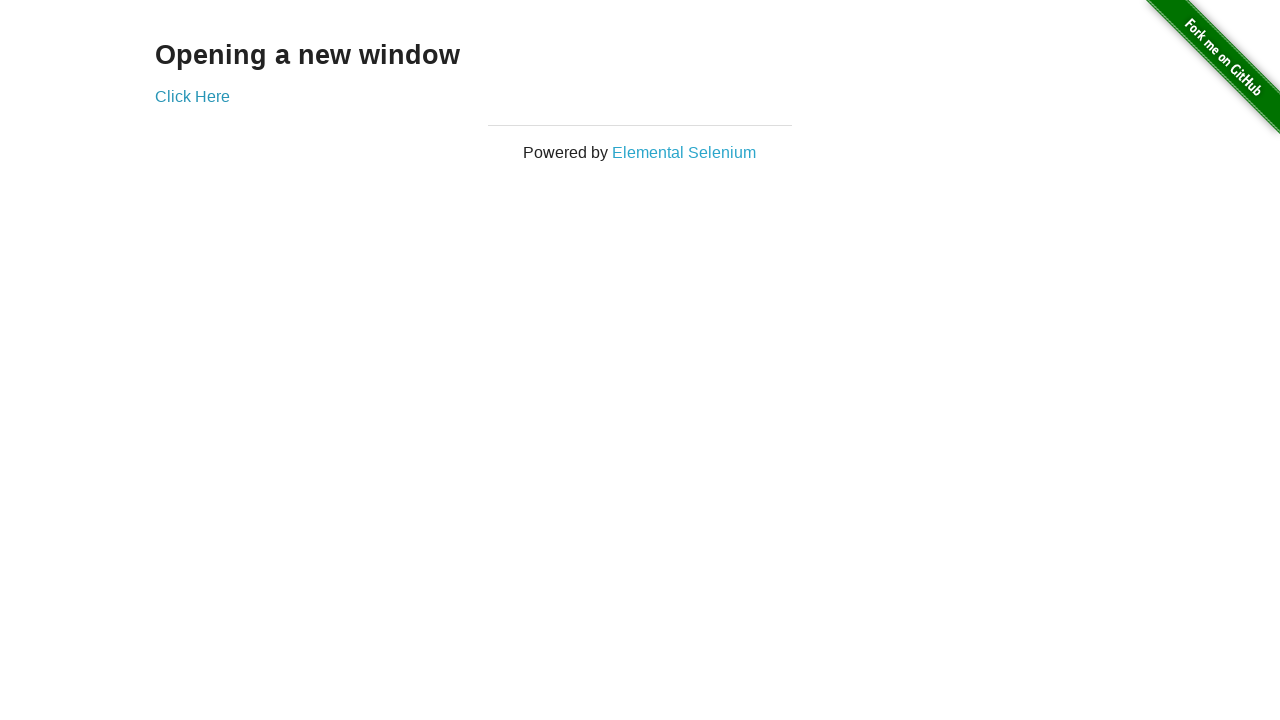

Waited for new page to load
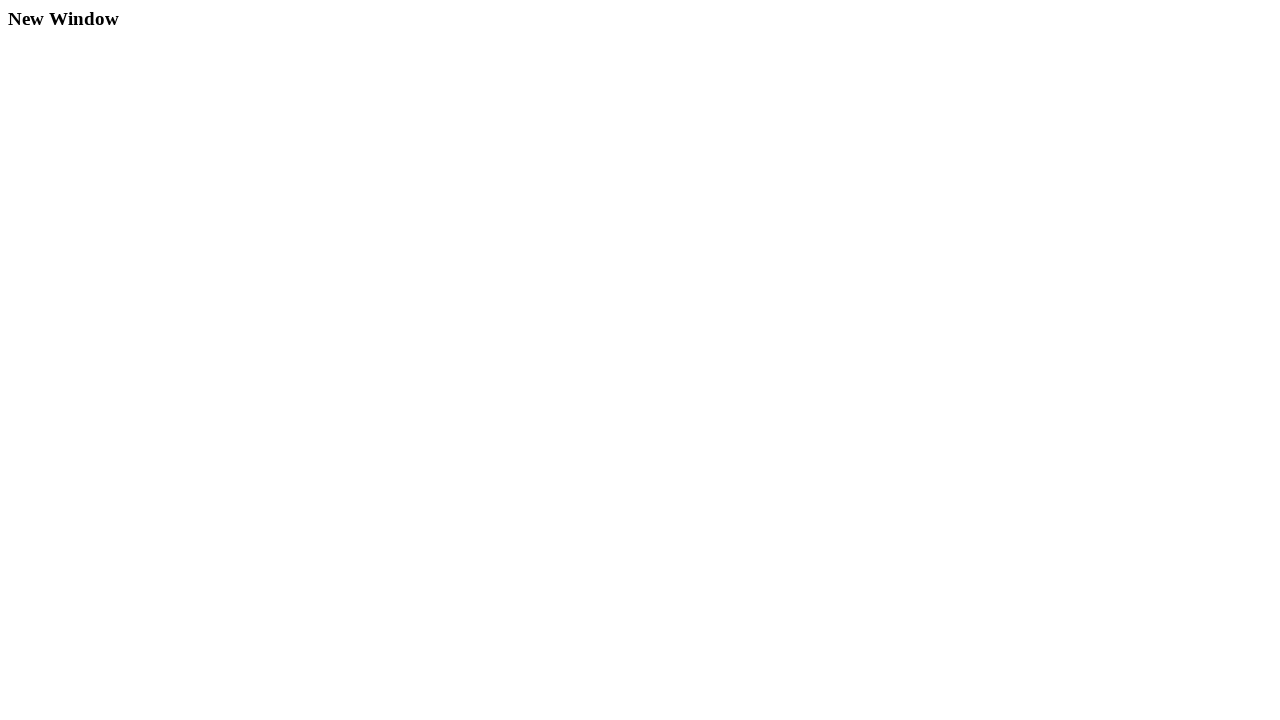

Verified new window title is 'New Window'
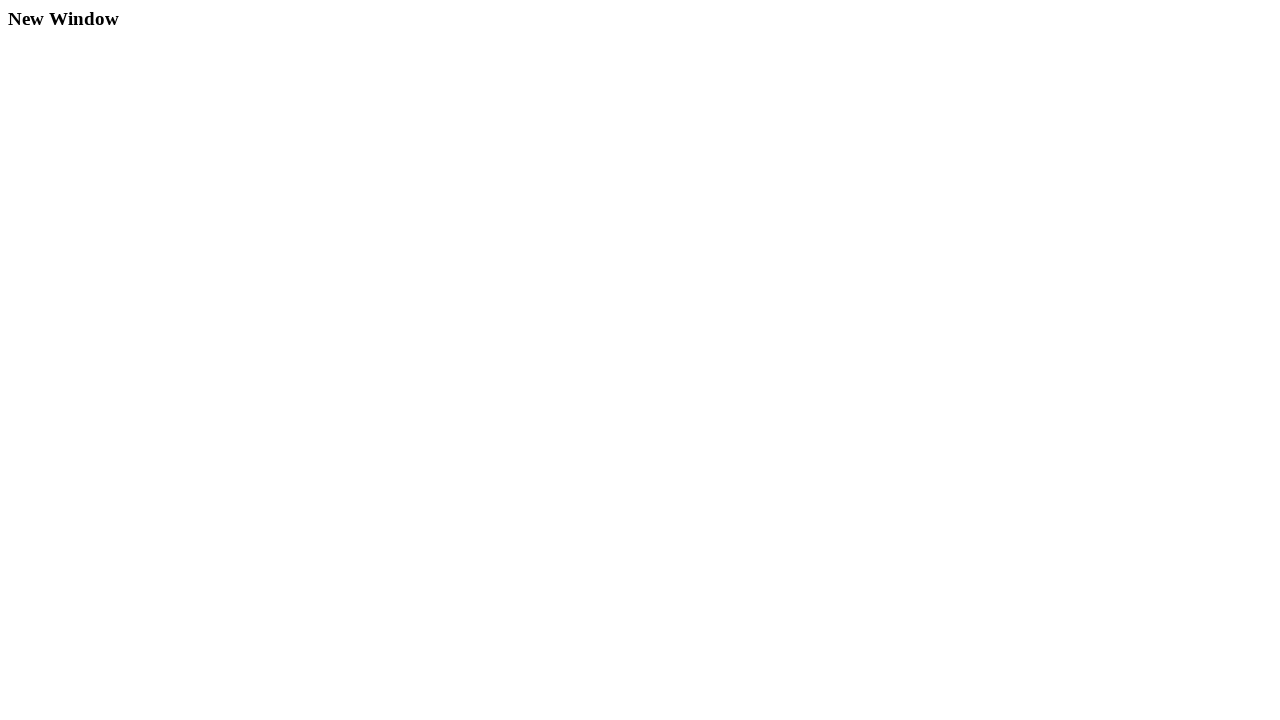

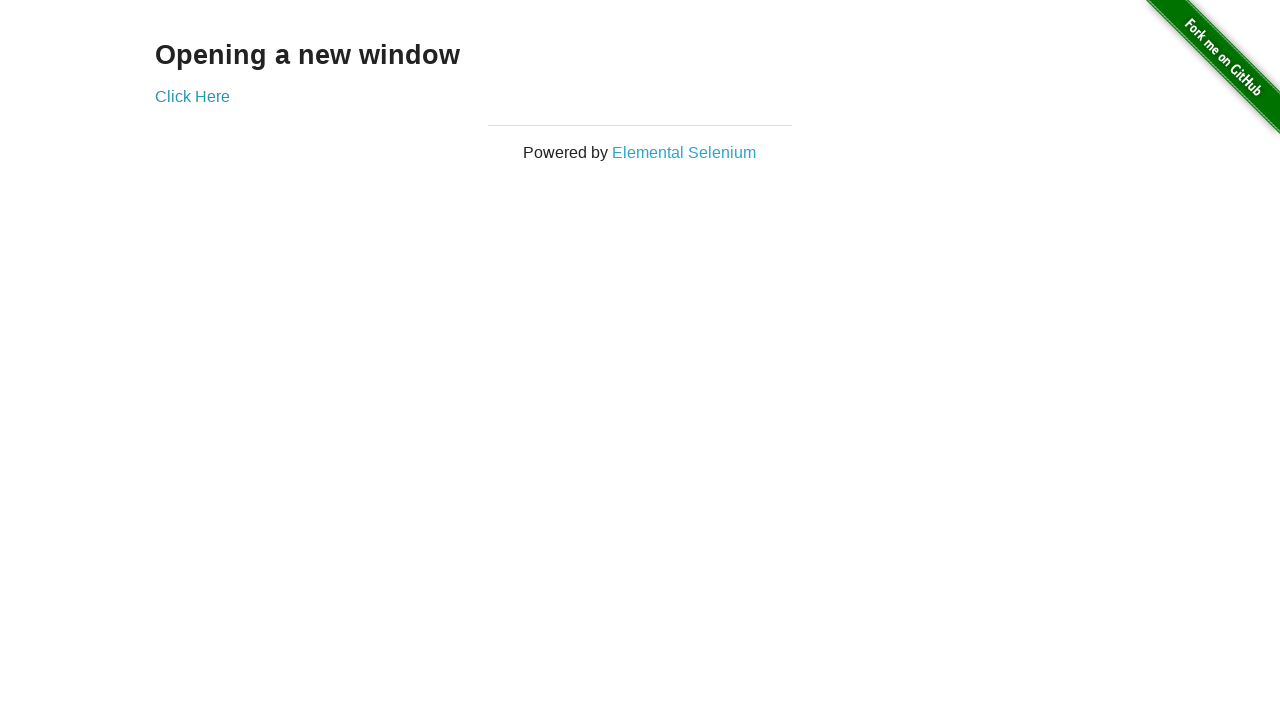